Tests opening a new window and verifying the background color of the new page.

Starting URL: https://demoqa.com/browser-windows

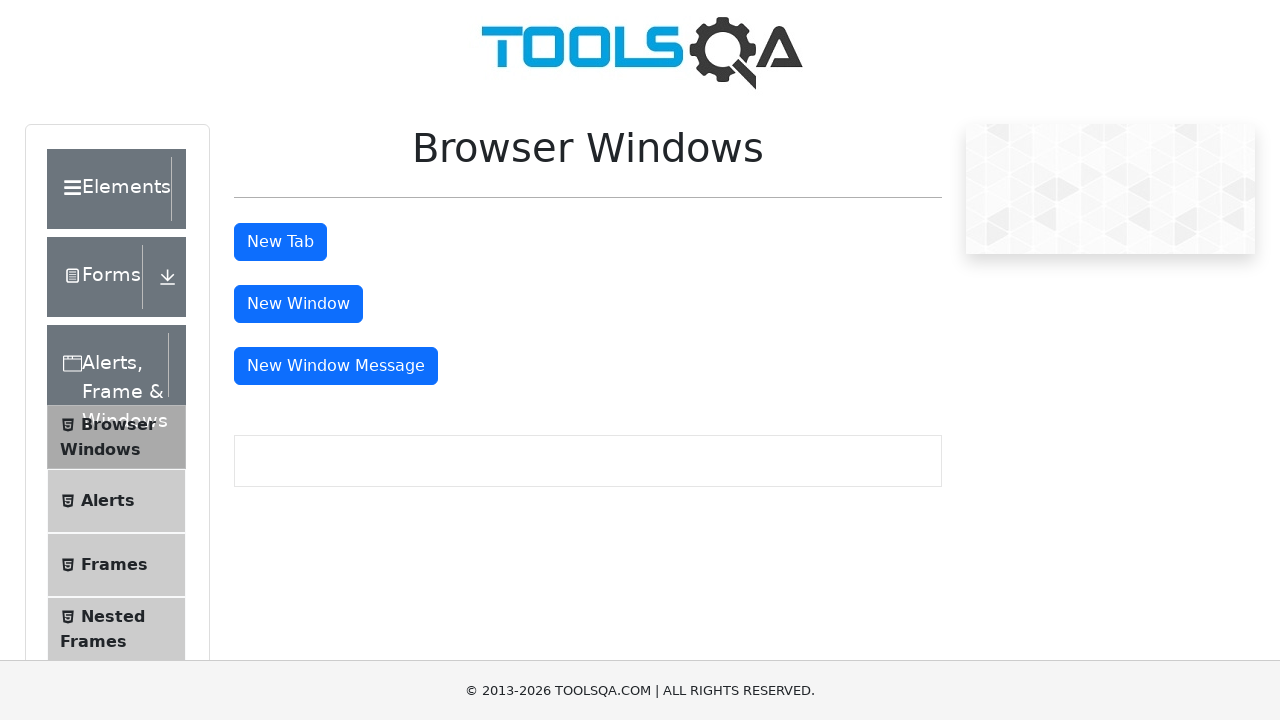

Clicked window button to open new window at (298, 304) on #windowButton
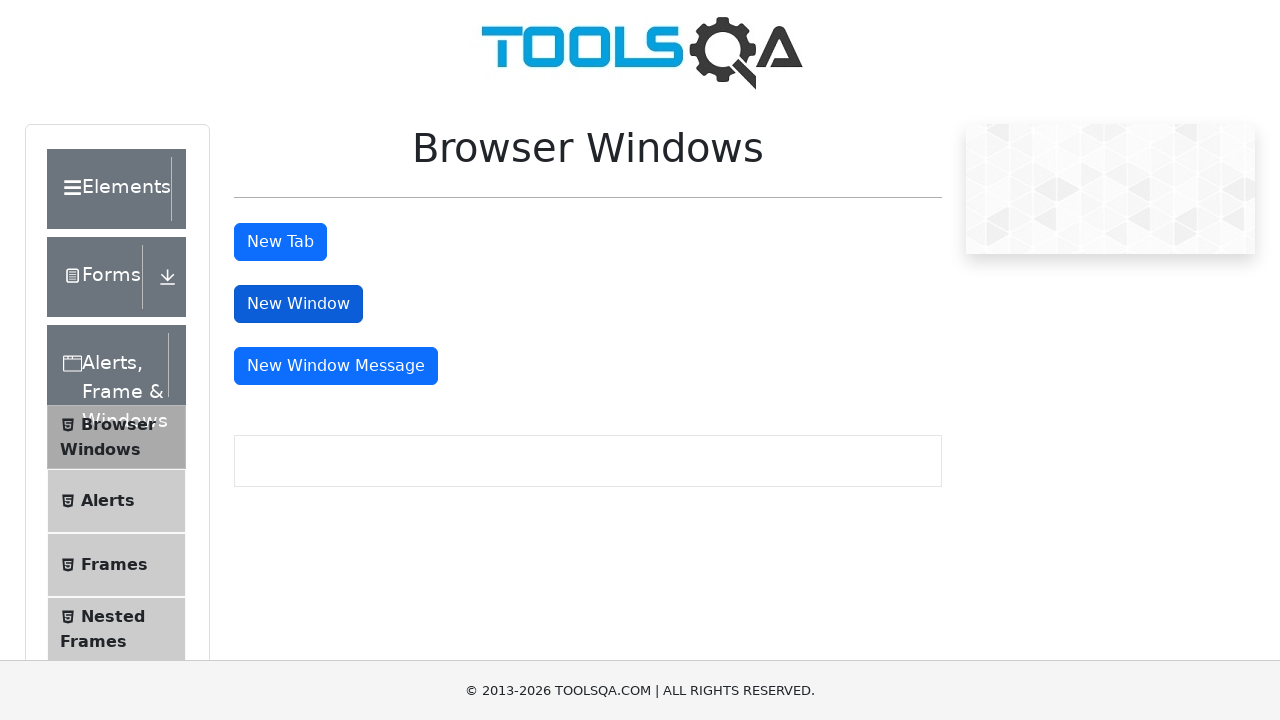

New window opened and obtained reference
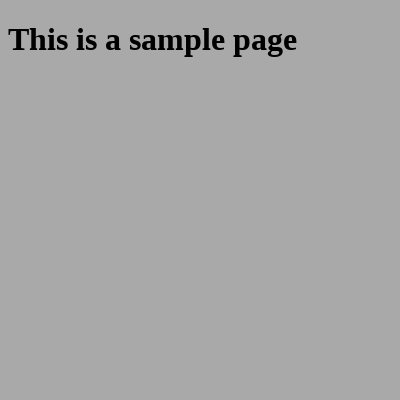

New page finished loading
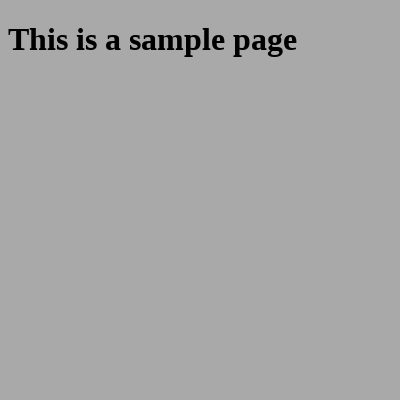

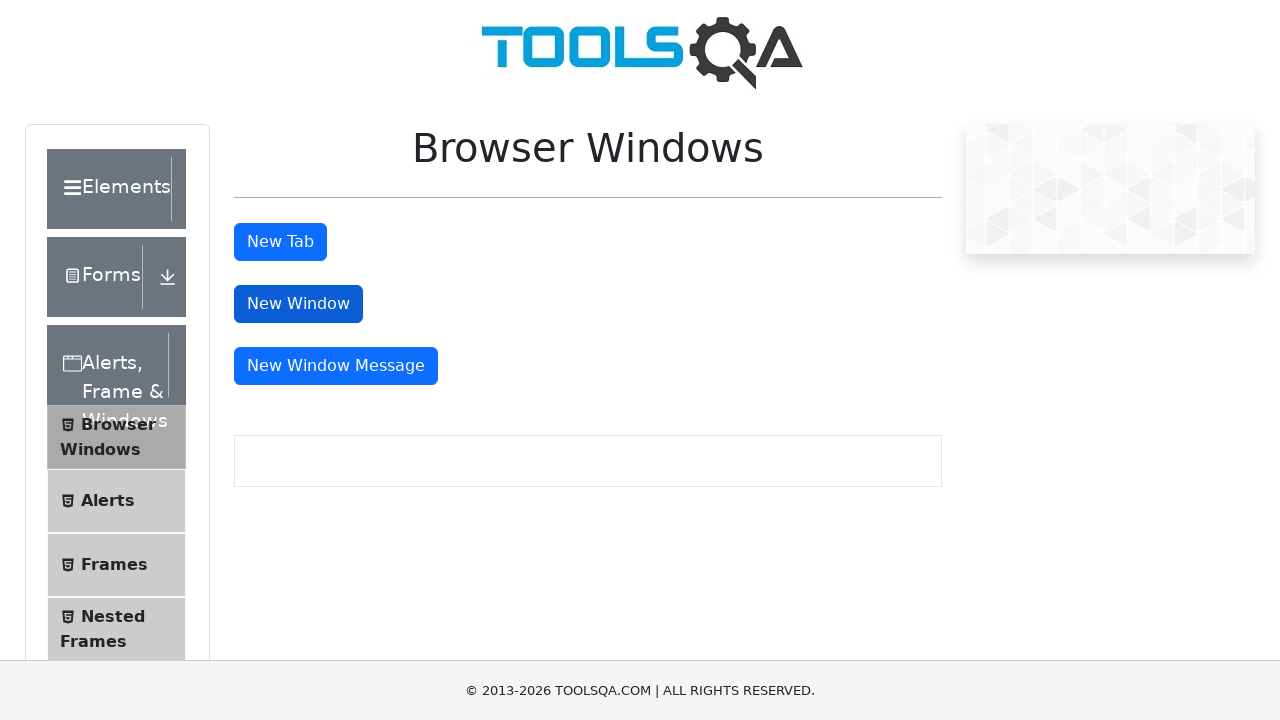